Tests JavaScript alert handling by triggering an alert in an iframe and dismissing it

Starting URL: https://www.w3schools.com/jsref/tryit.asp?filename=tryjsref_alert

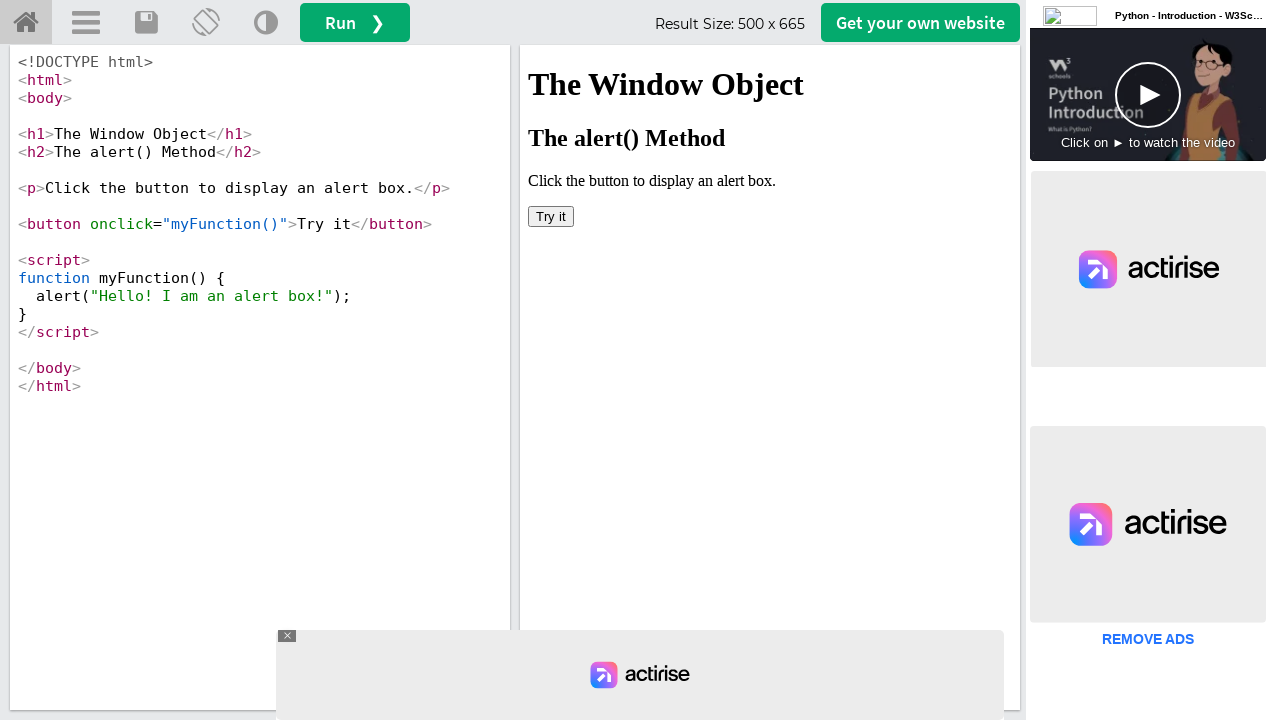

Located the iframe element with ID 'iframeResult'
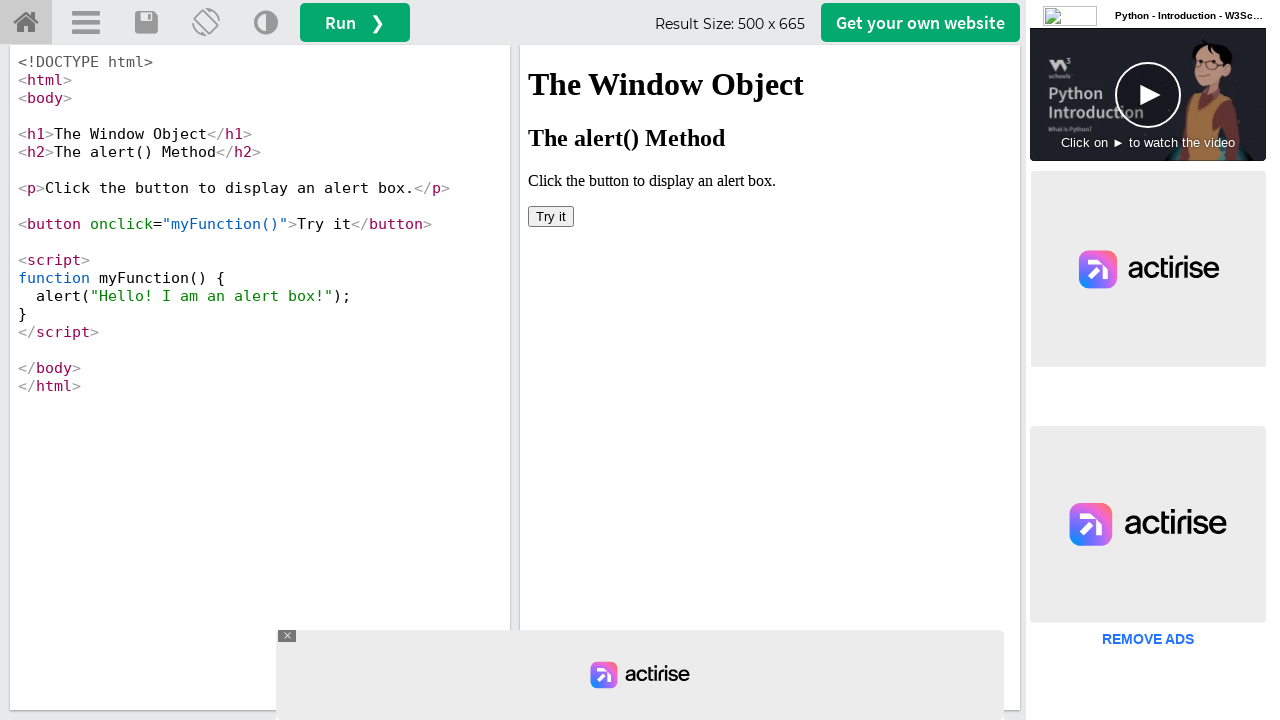

Clicked the 'Try it' button to trigger JavaScript alert at (551, 216) on #iframeResult >> internal:control=enter-frame >> button:has-text('Try it')
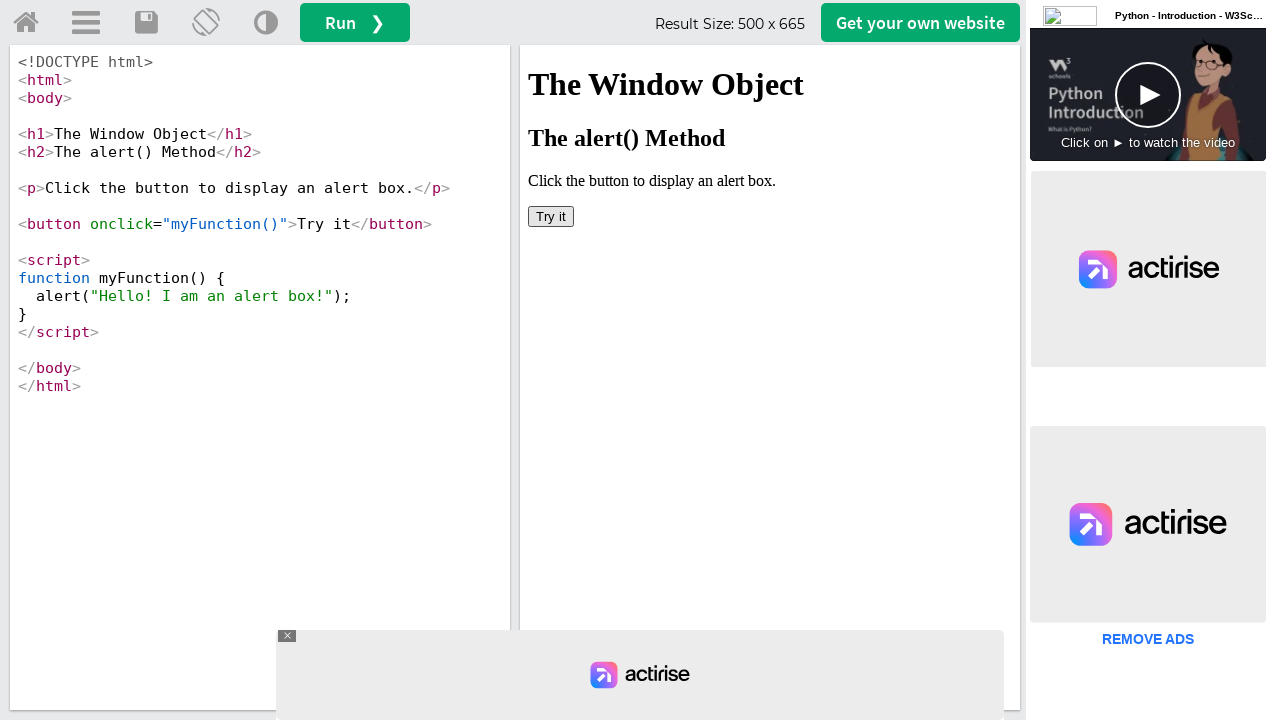

Set up event handler to dismiss any alert dialogs
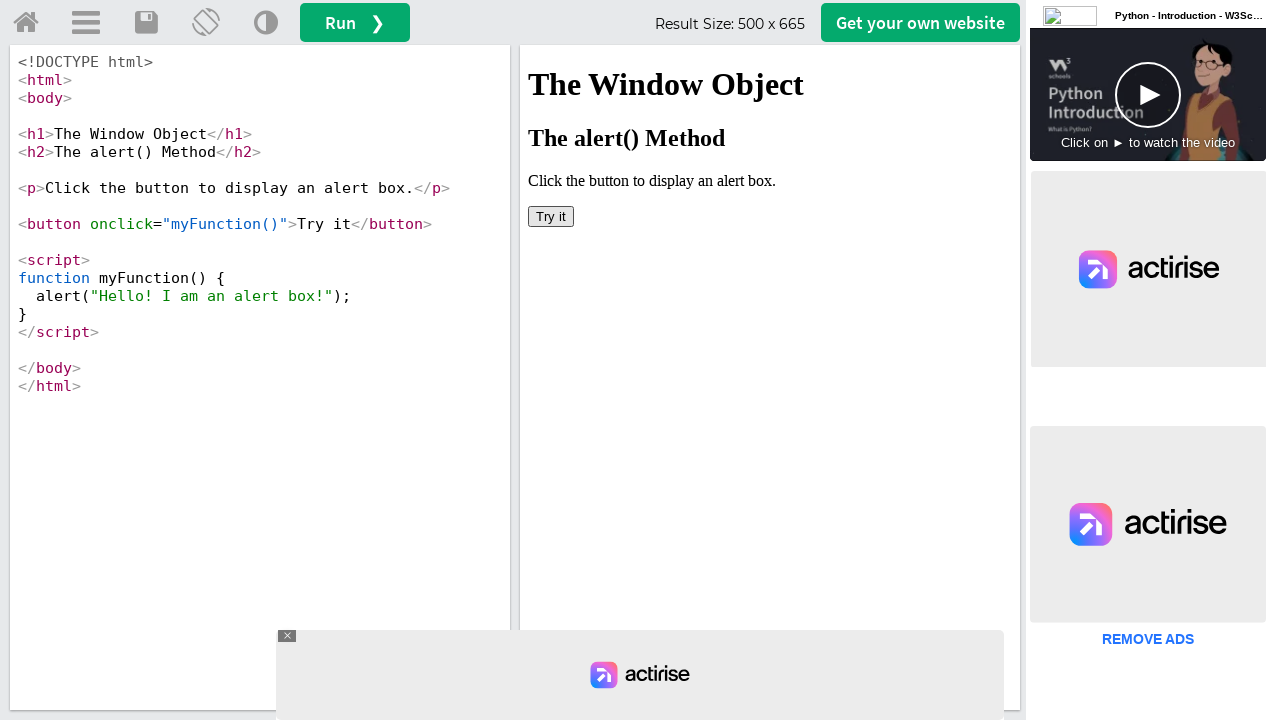

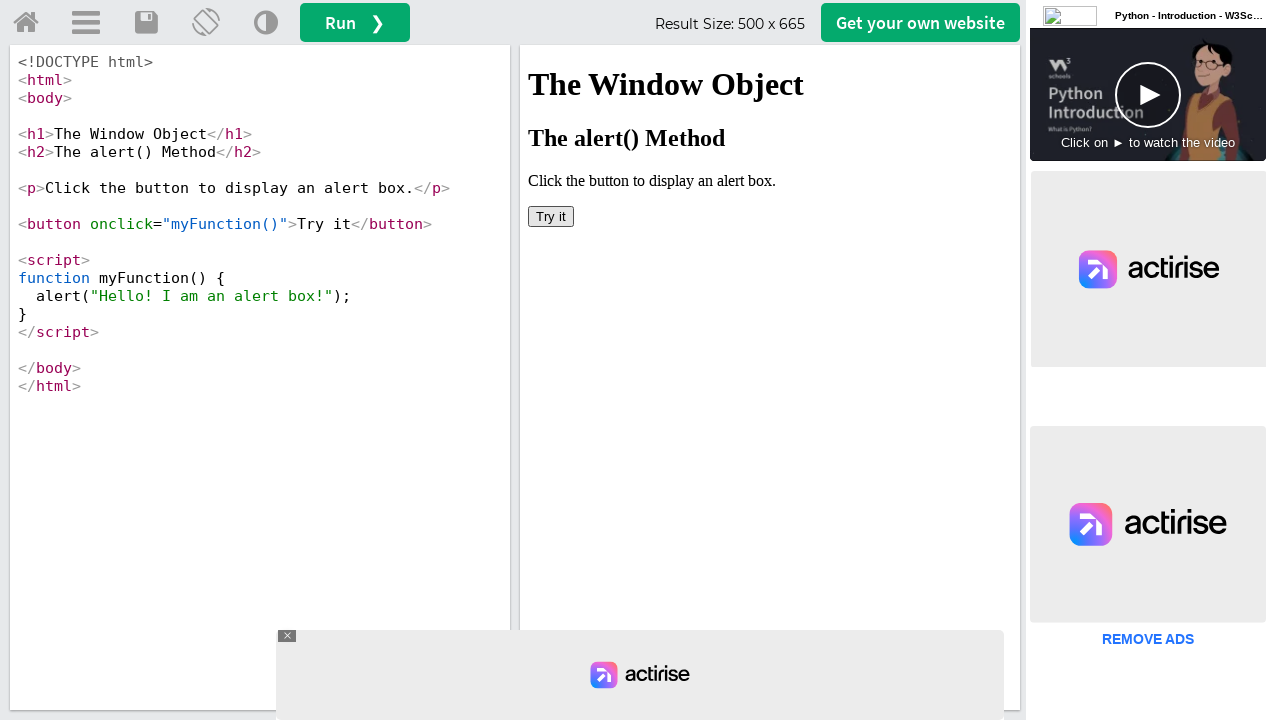